Tests alert handling functionality by triggering both standard and confirmation alerts, accepting the first and dismissing the second

Starting URL: https://www.rahulshettyacademy.com/AutomationPractice/

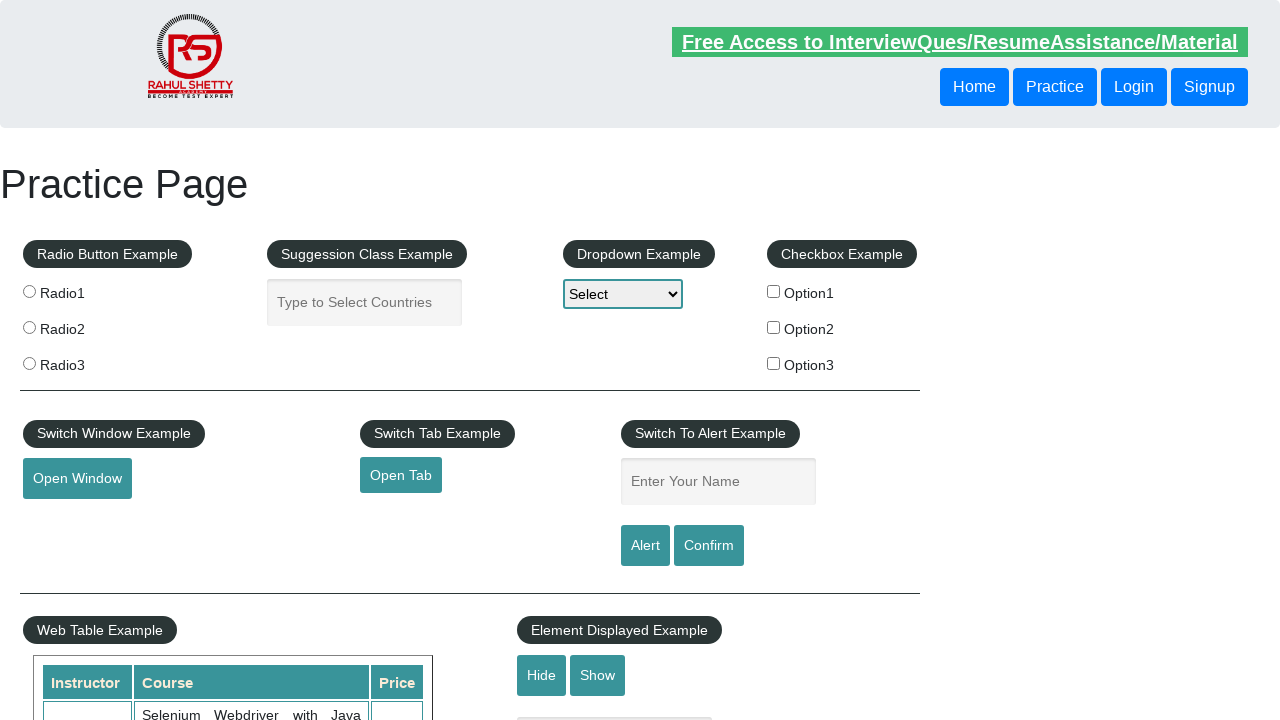

Filled name field with 'aditya' for first alert on #name
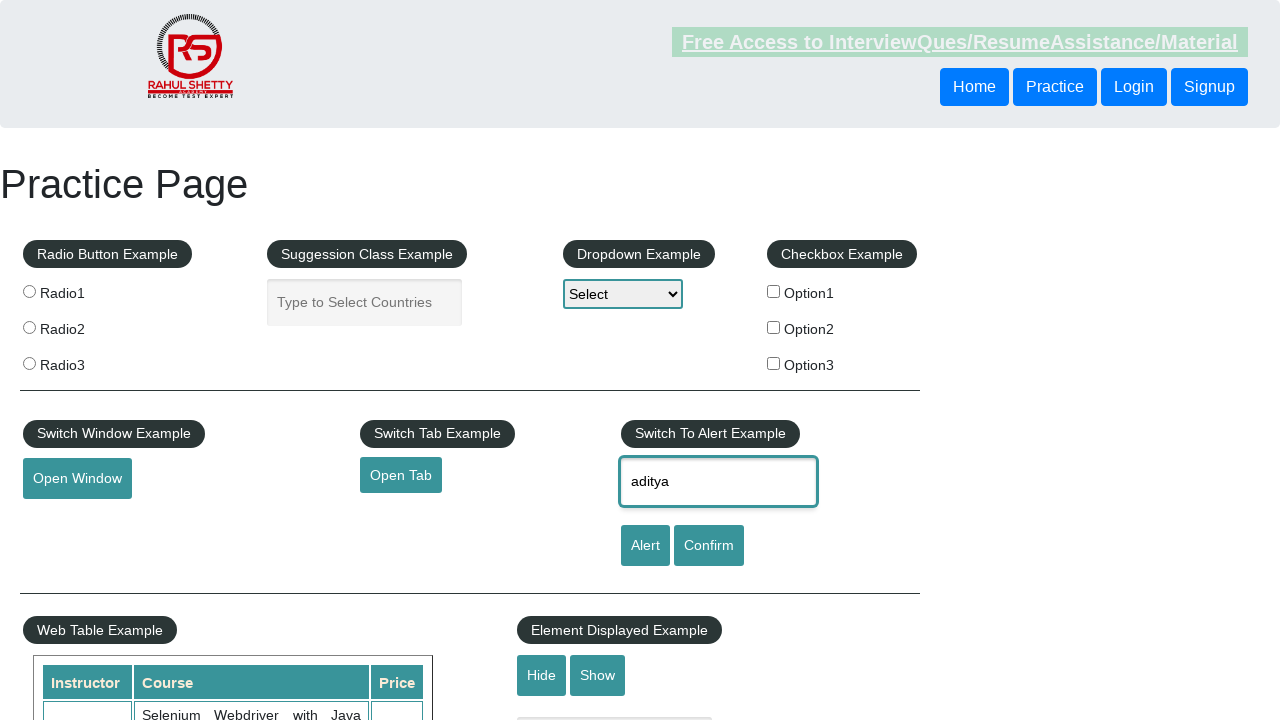

Clicked alert button to trigger standard alert at (645, 546) on #alertbtn
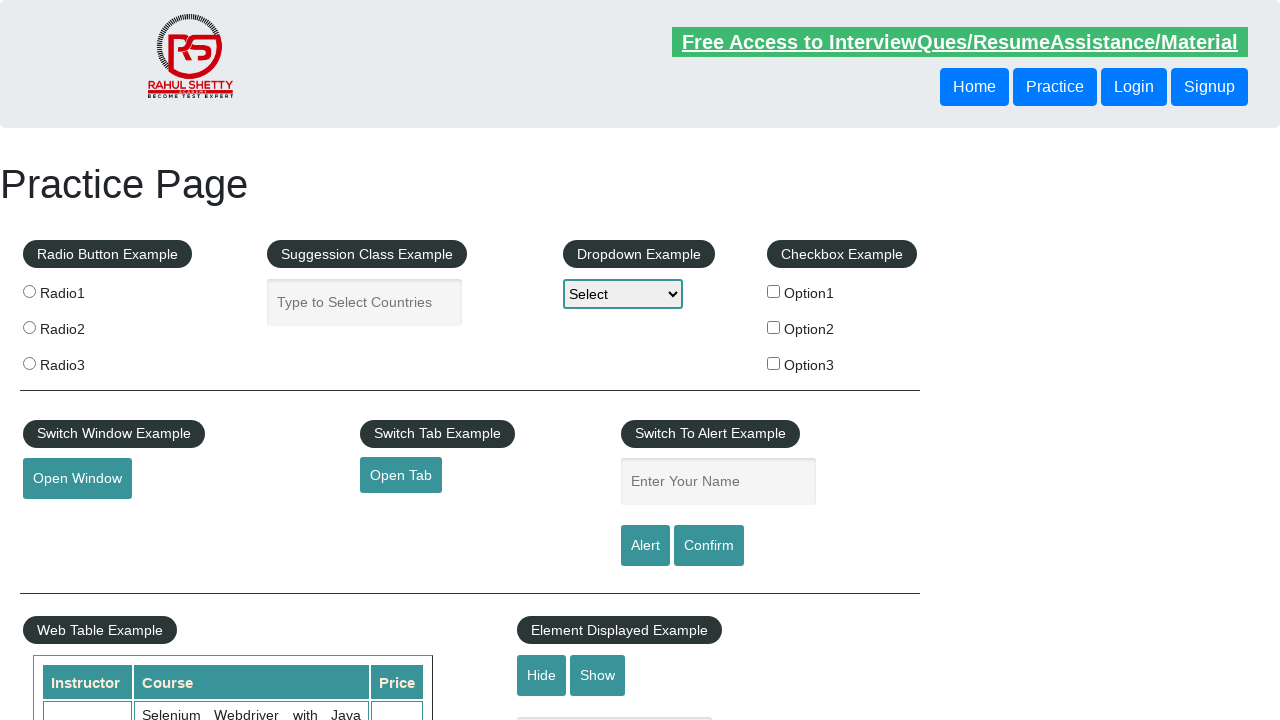

Standard alert accepted
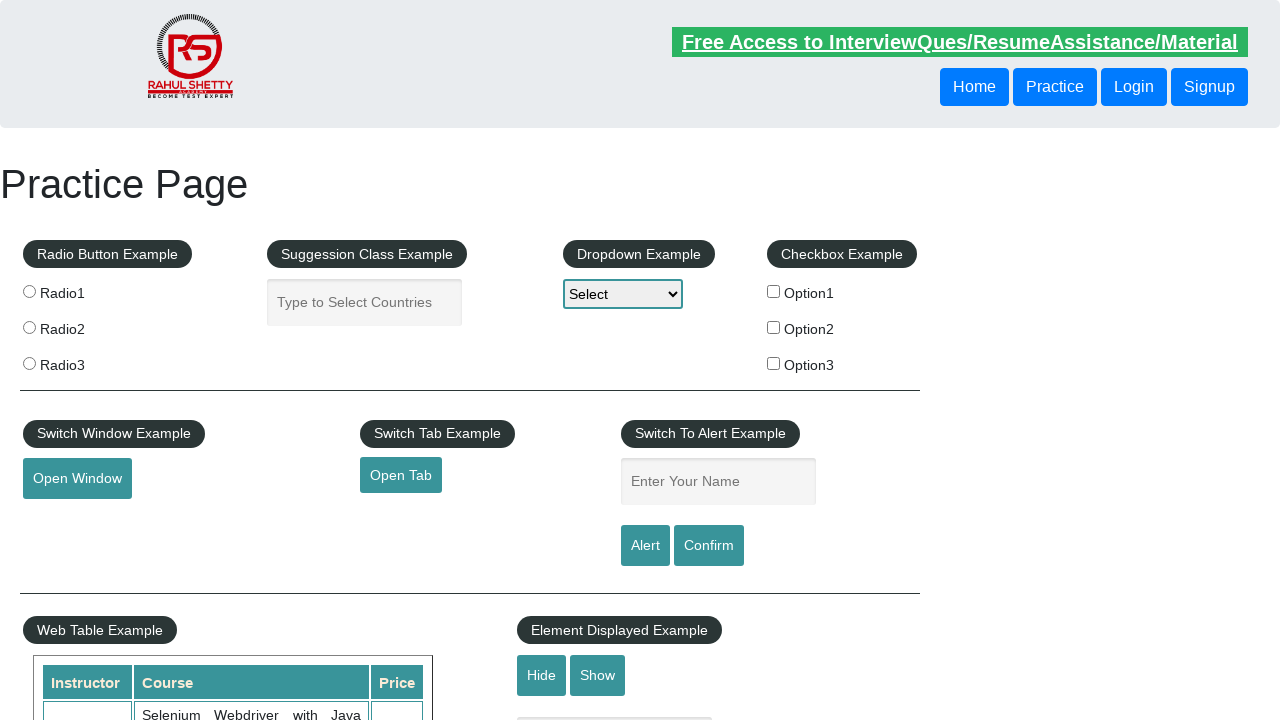

Filled name field with 'aditya' for confirmation alert on #name
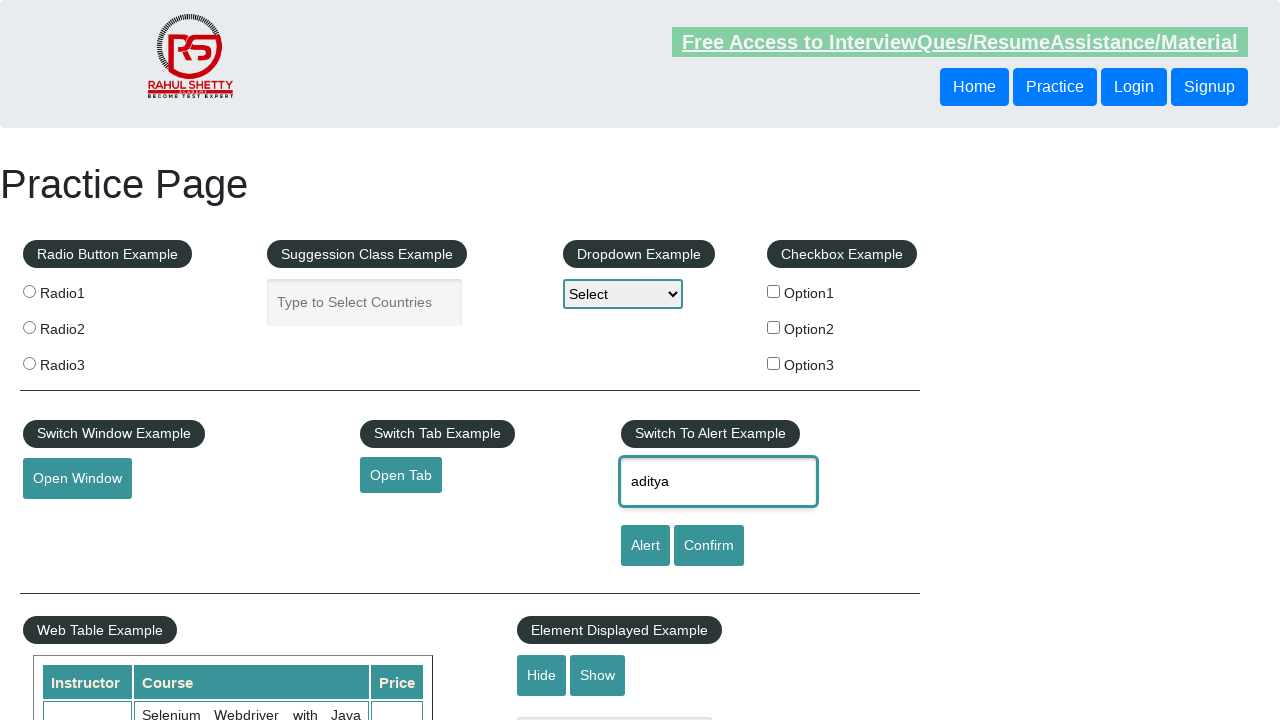

Set up handler to dismiss confirmation alert
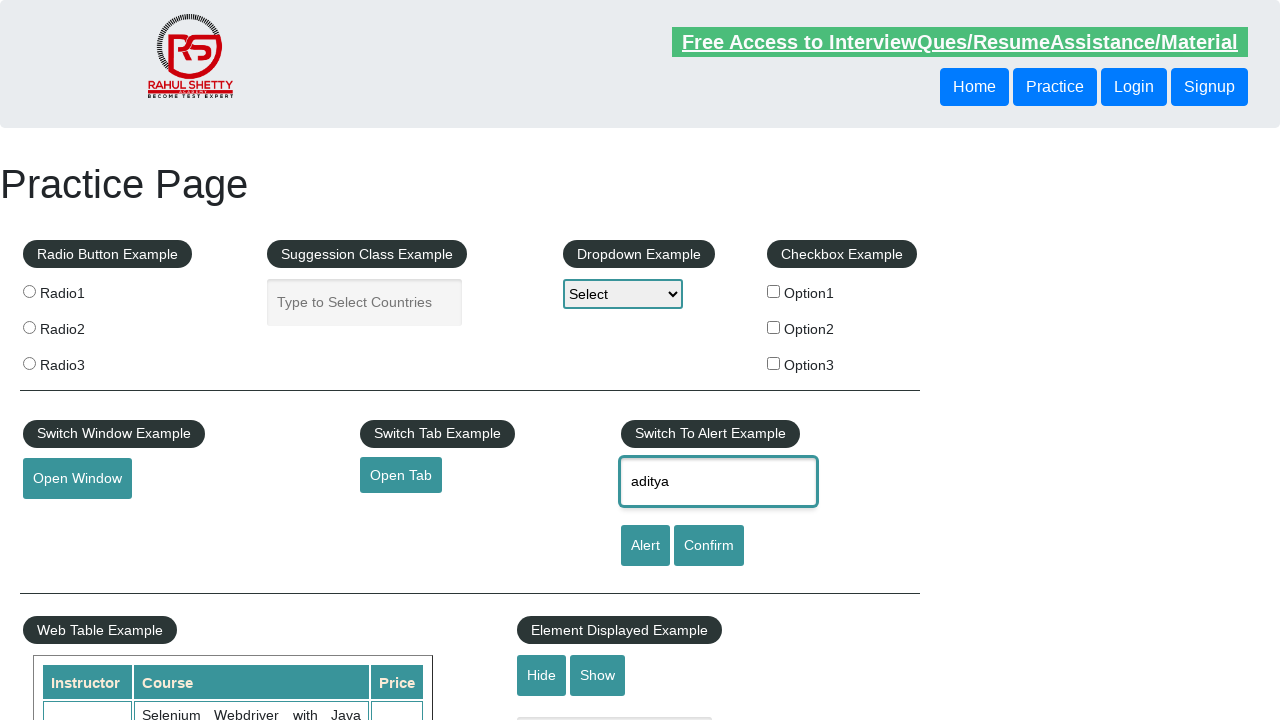

Clicked confirm button to trigger confirmation alert, which was then dismissed at (709, 546) on #confirmbtn
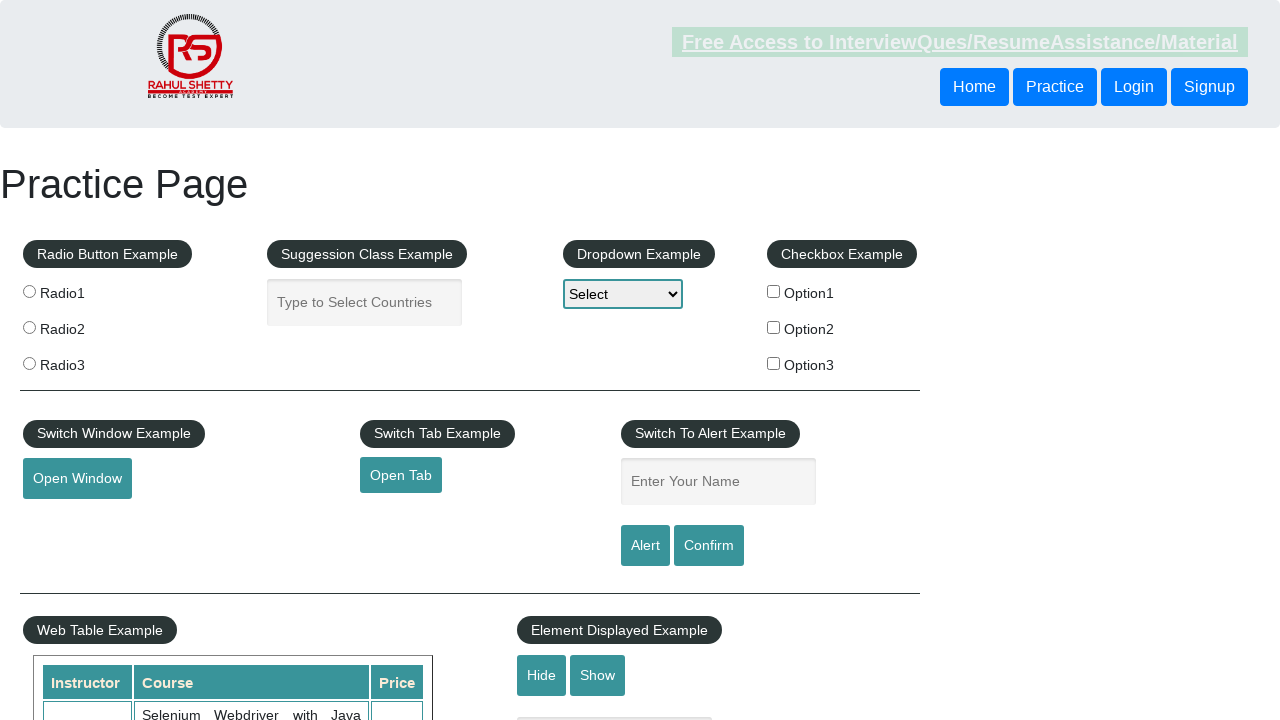

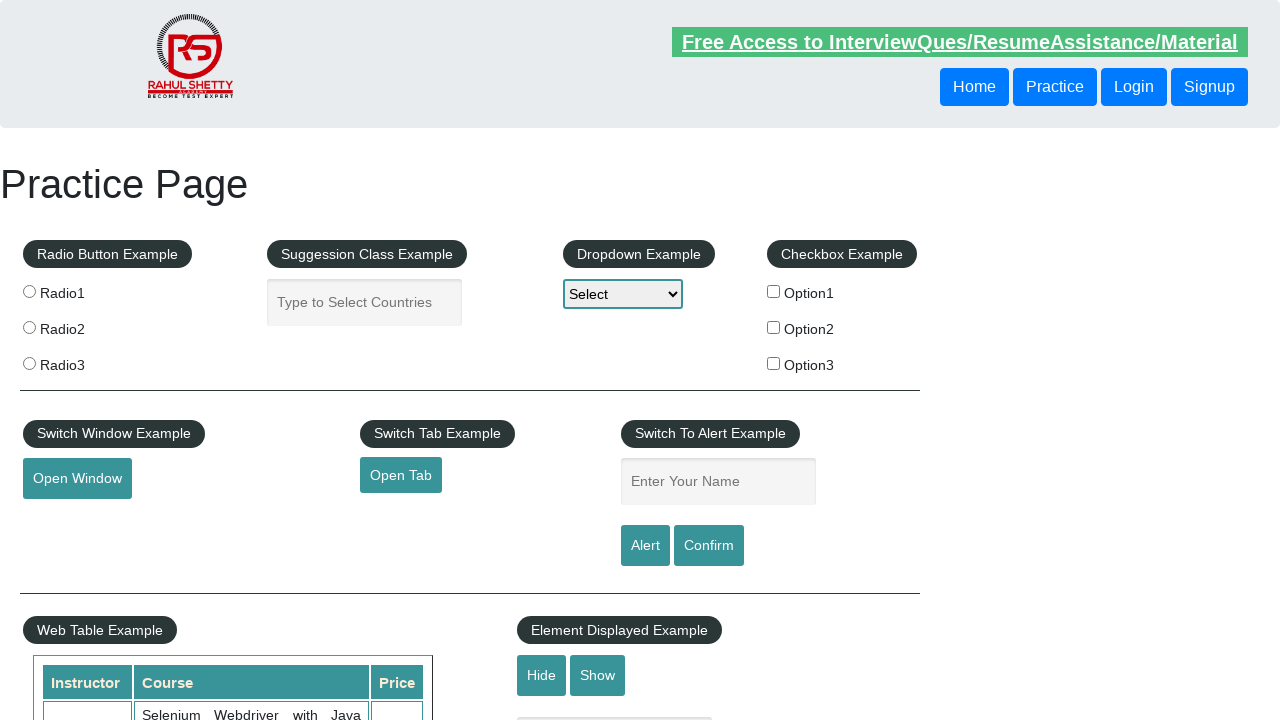